Tests navigation to the about page by clicking the About link and verifying the URL changes correctly

Starting URL: https://the-internet.herokuapp.com/disappearing_elements

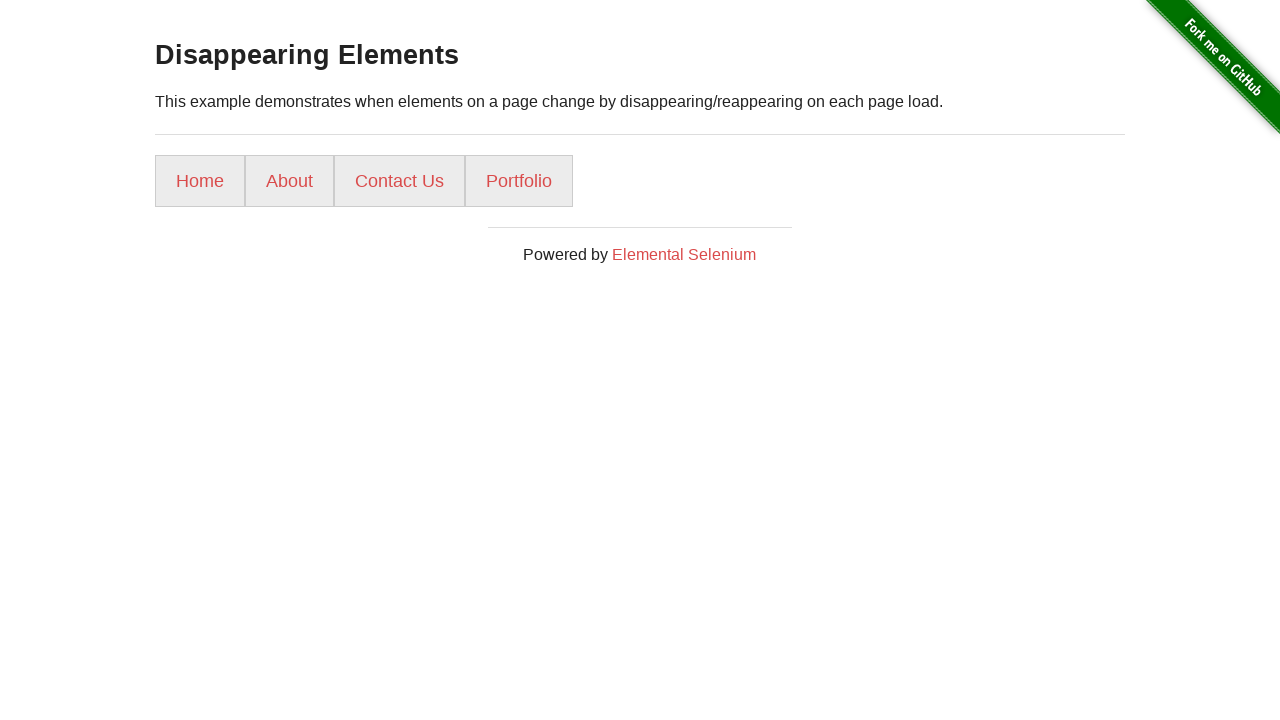

Clicked About link at (290, 181) on text=About
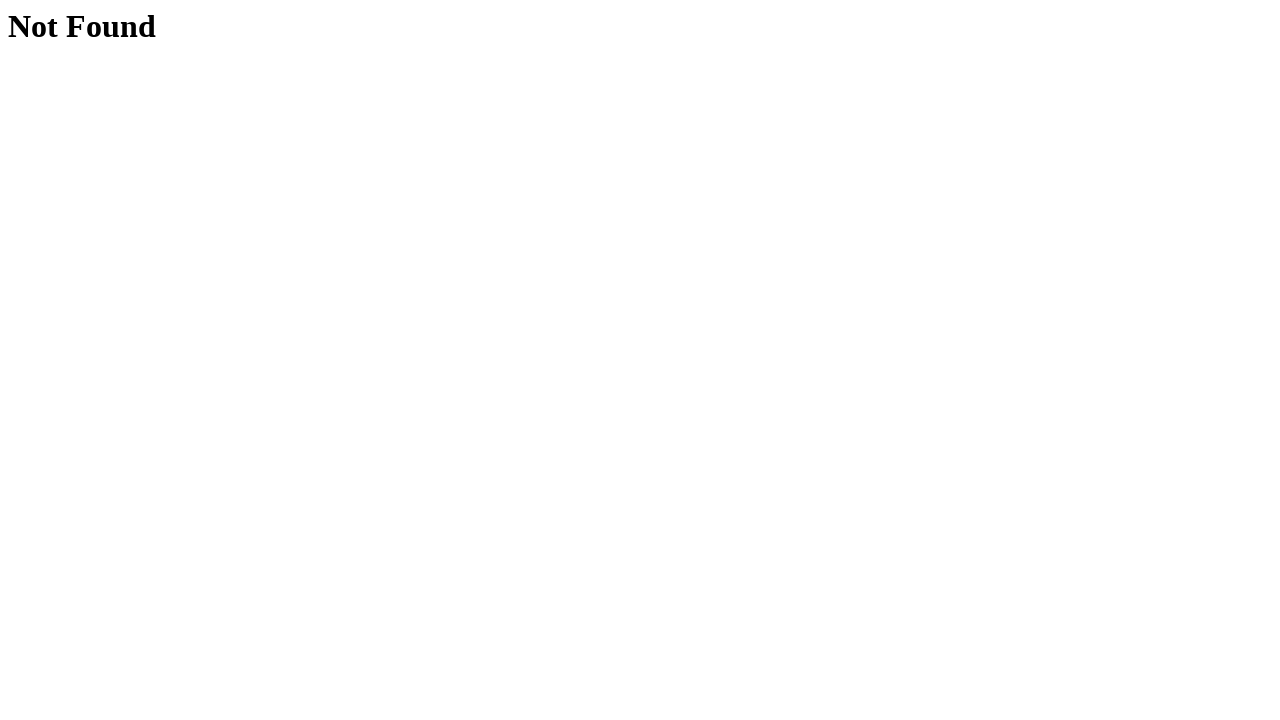

Navigated to about page, URL changed to https://the-internet.herokuapp.com/about/
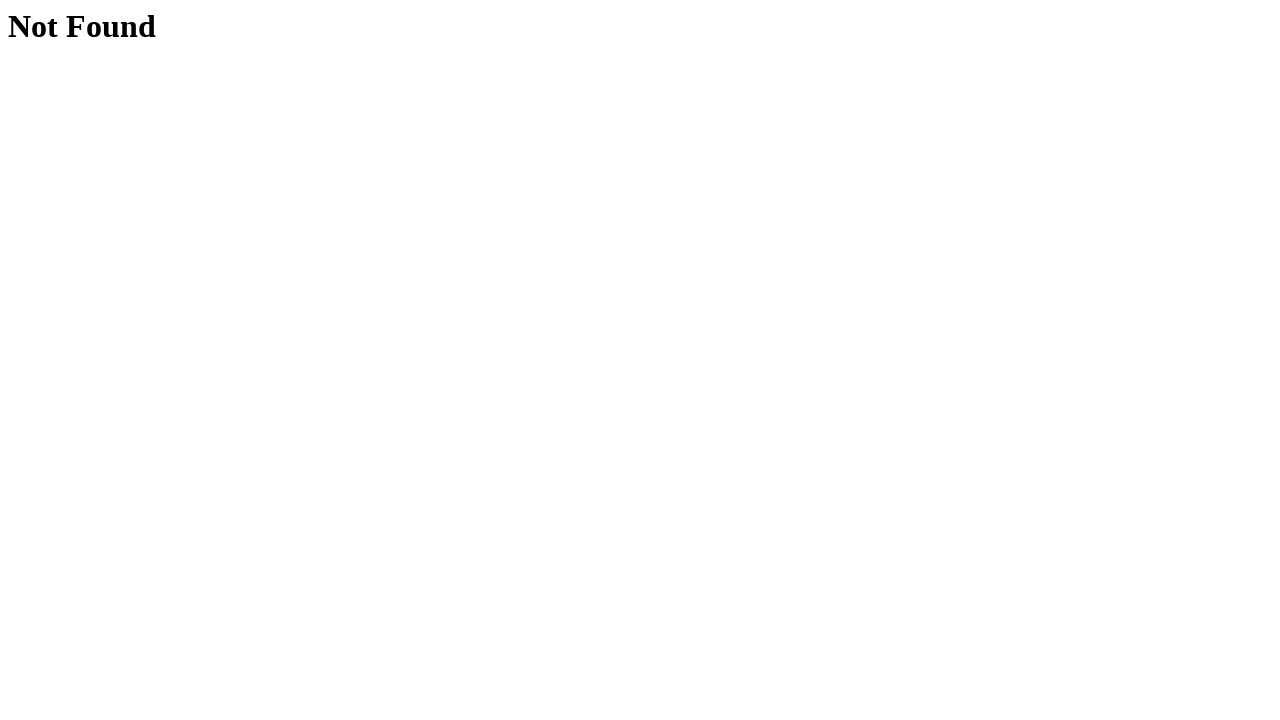

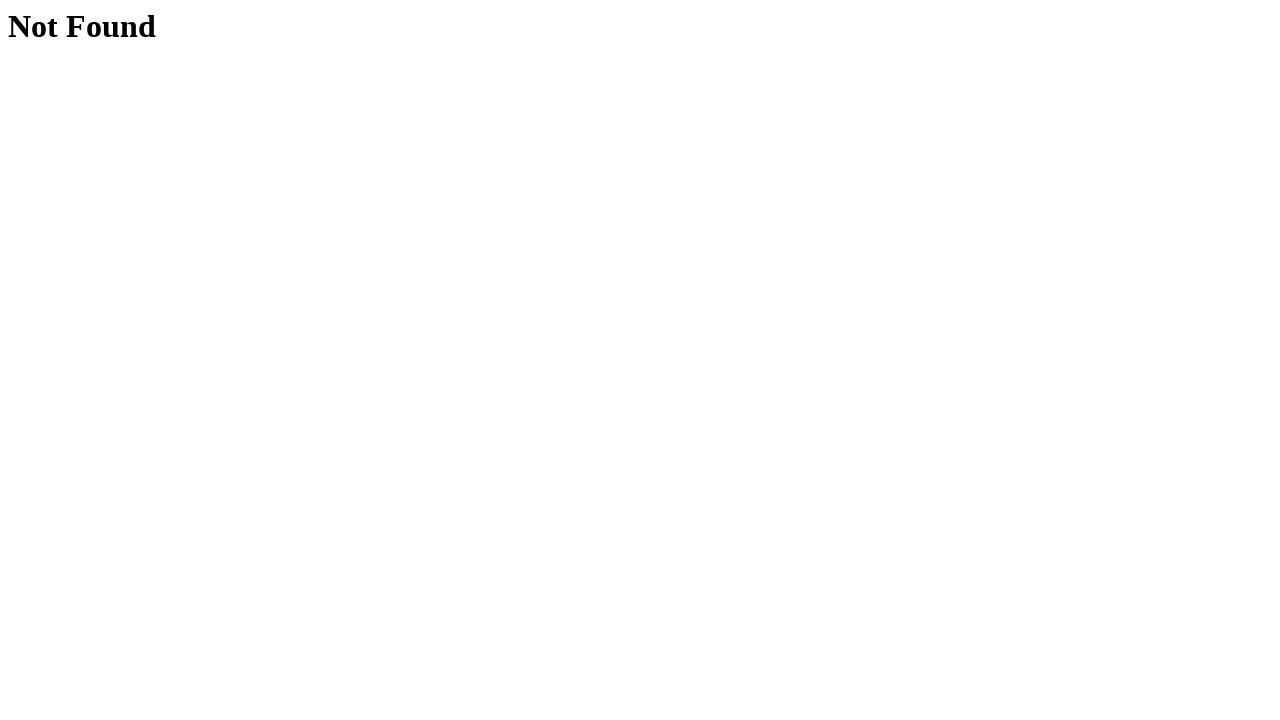